Tests hover menu navigation by hovering over Customer Support and clicking Terms & Conditions link.

Starting URL: https://www.healthkart.com/

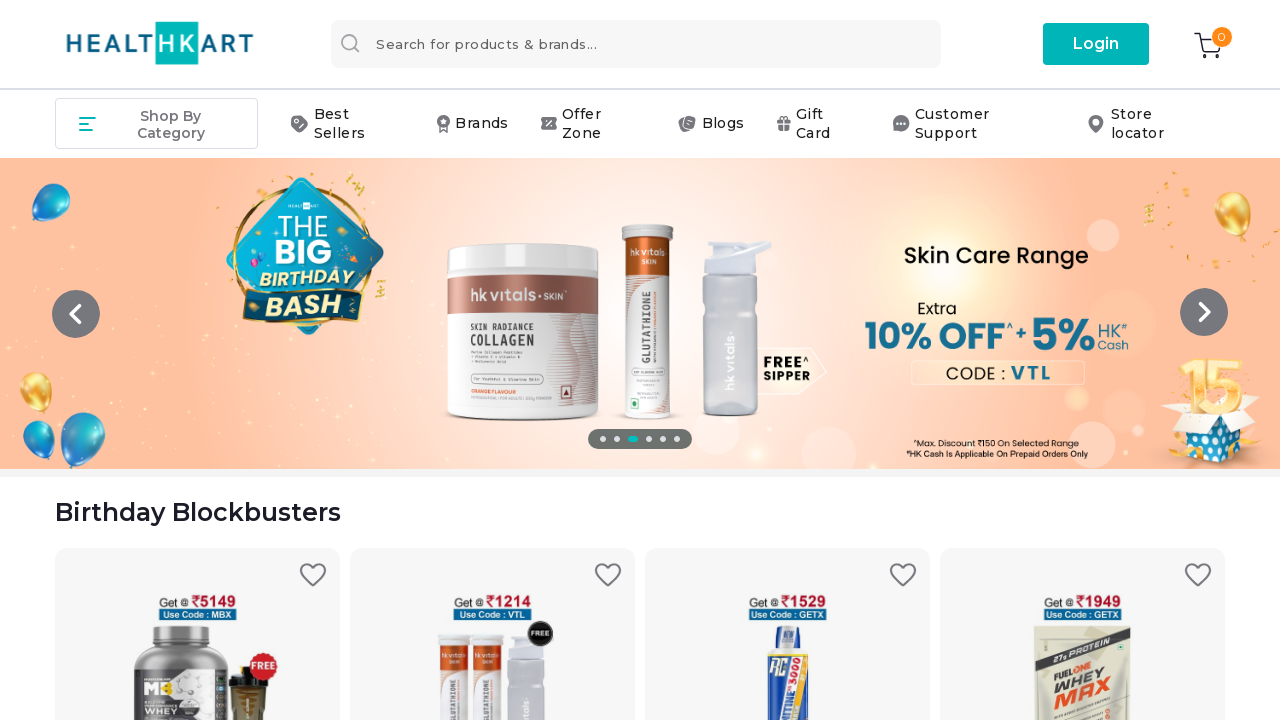

Hovered over Customer Support menu at (974, 124) on xpath=//div[text()='Customer Support']
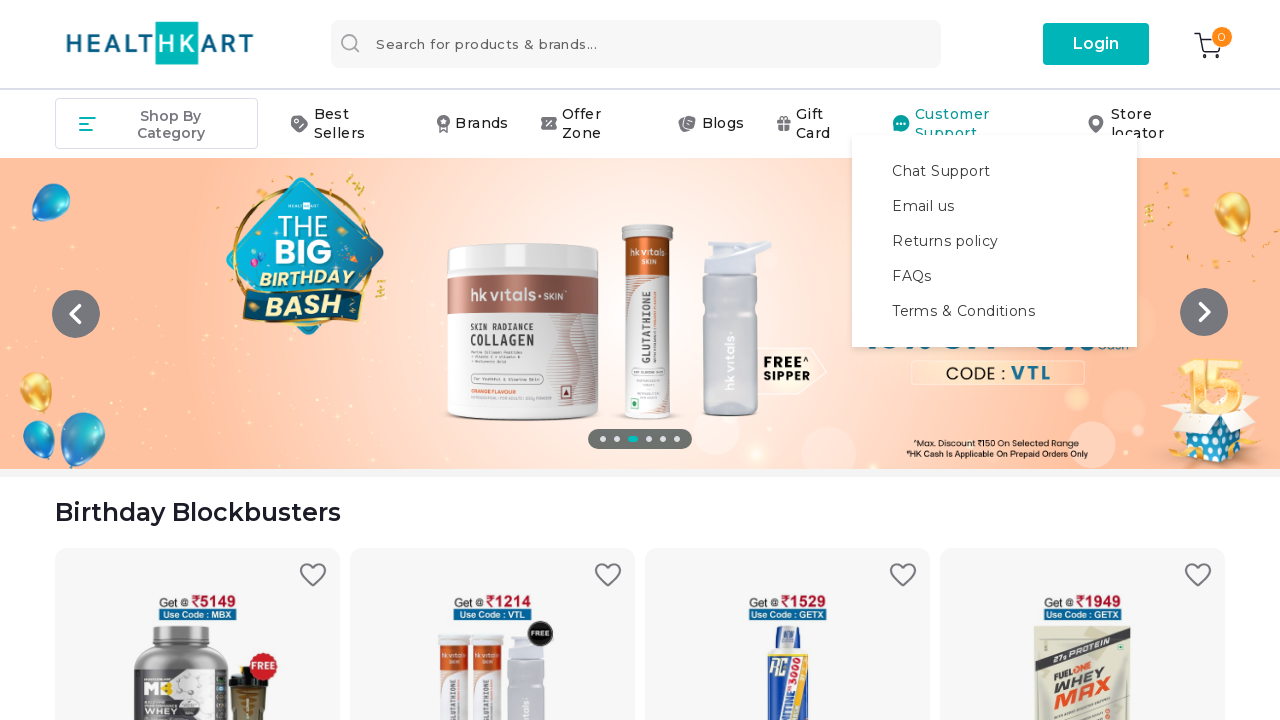

Waited 1 second for dropdown menu to appear
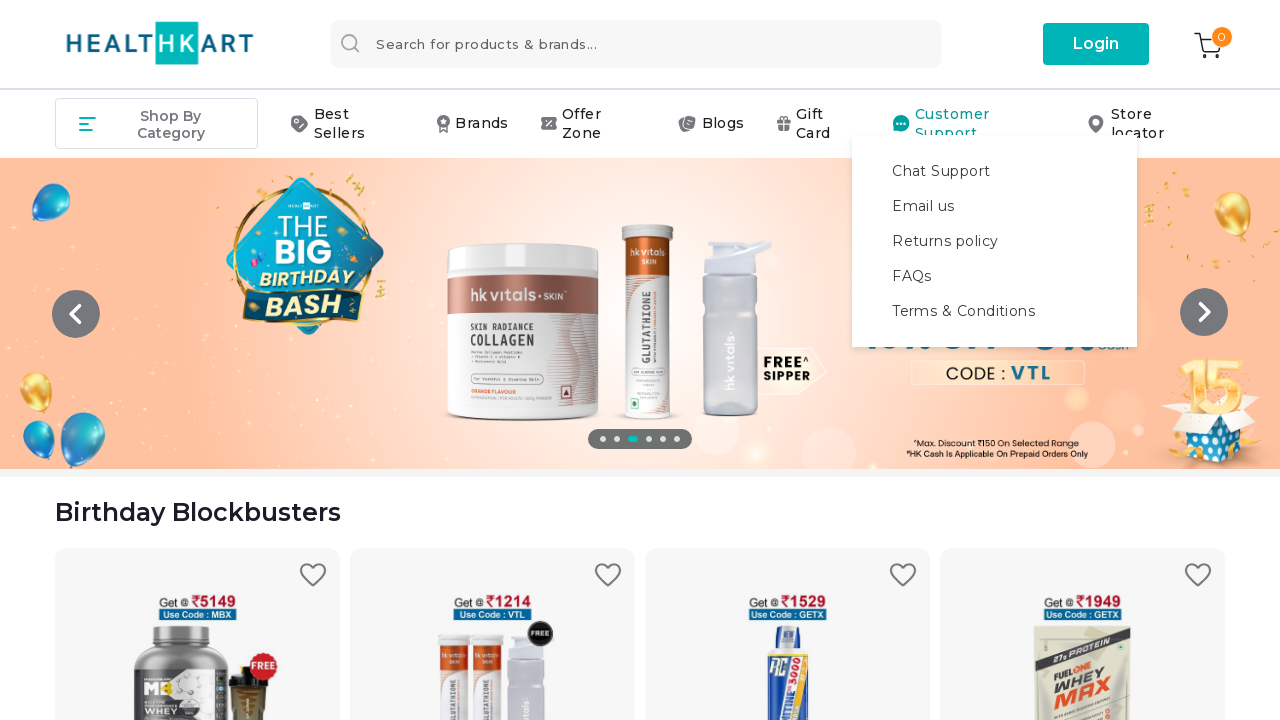

Clicked on Terms & Conditions link at (995, 310) on xpath=//div[text()='Terms & Conditions']
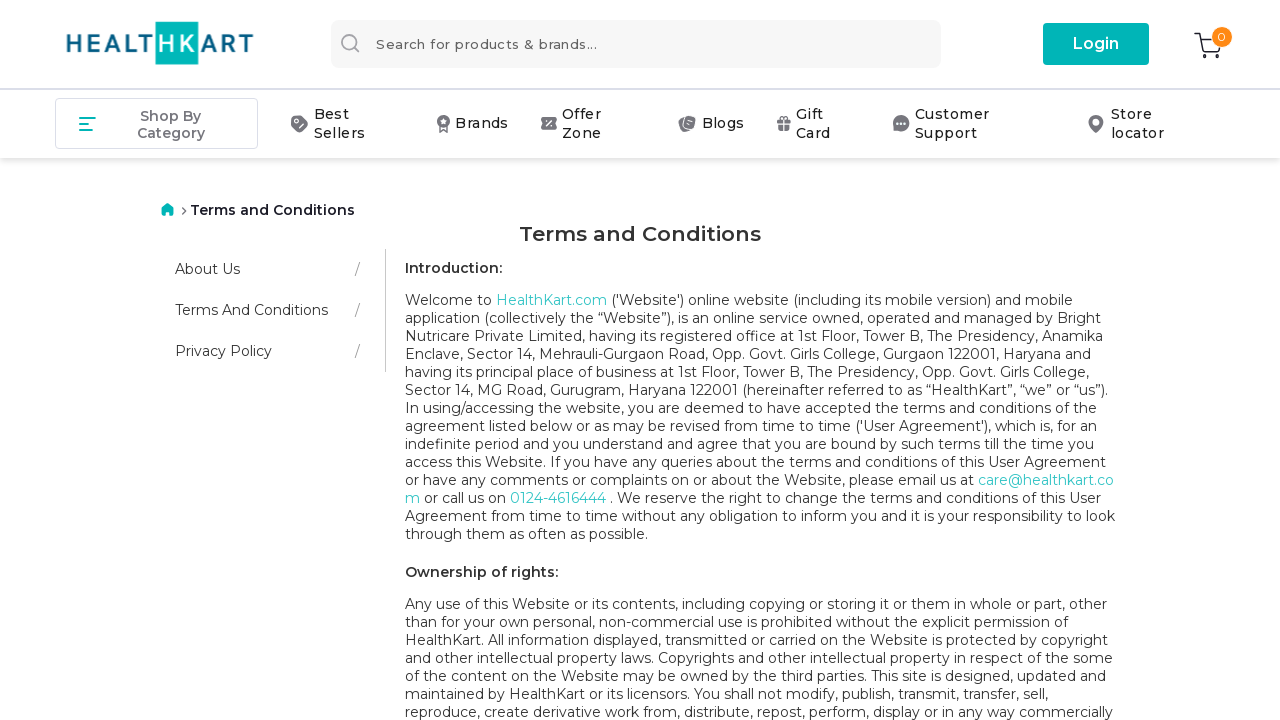

Waited for Terms and Conditions heading to appear
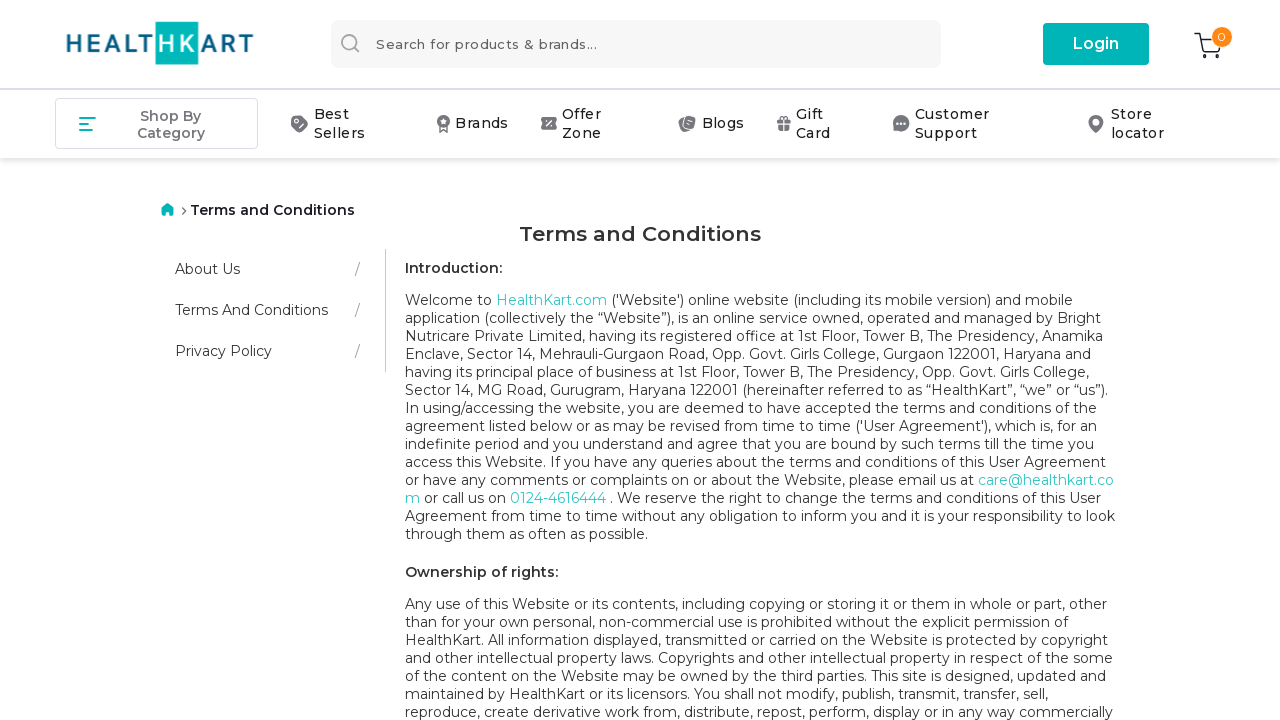

Retrieved heading text content
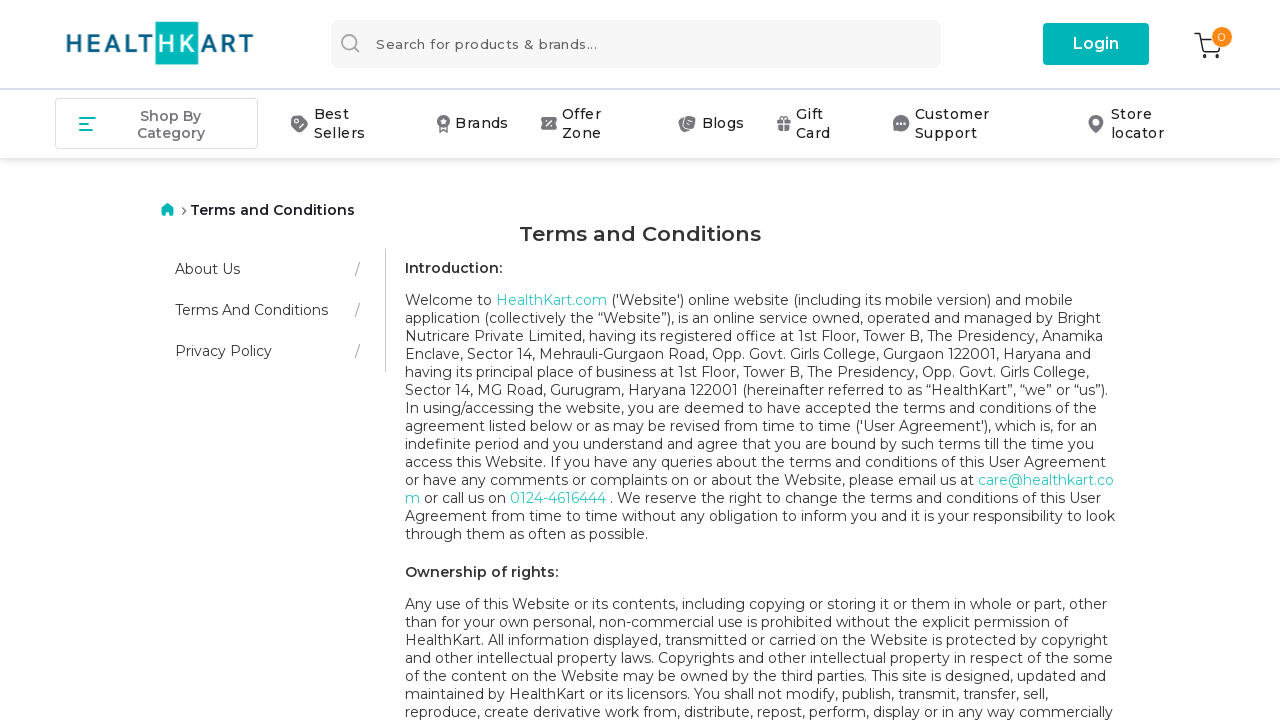

Verified heading text equals 'Terms and Conditions'
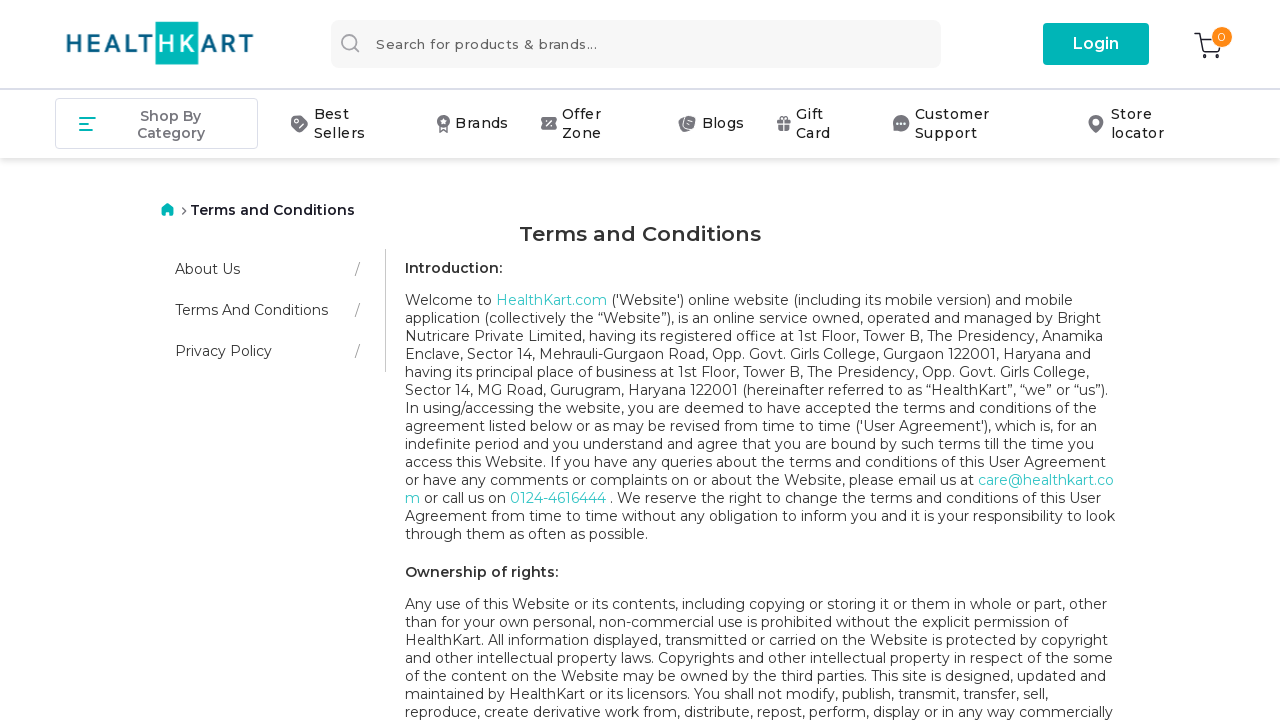

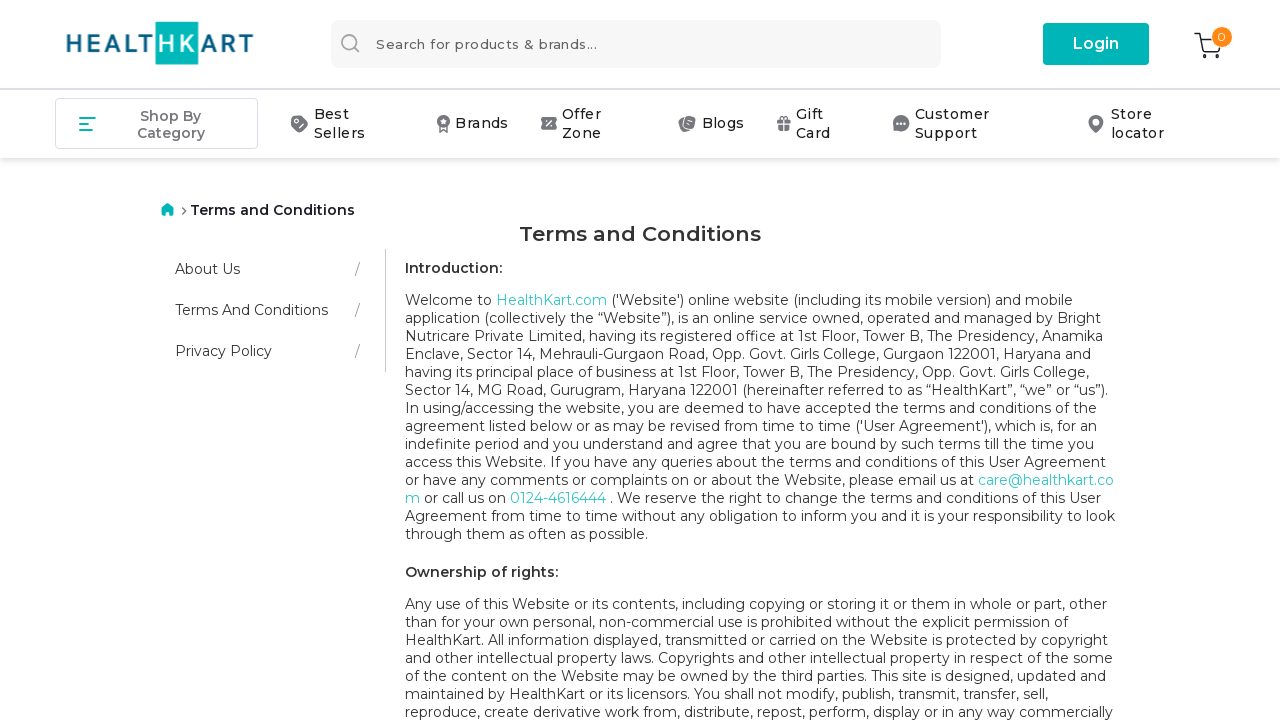